Tests jQuery UI custom dropdown selection by selecting items from Speed and Number dropdowns and verifying the selected values

Starting URL: https://jqueryui.com/resources/demos/selectmenu/default.html

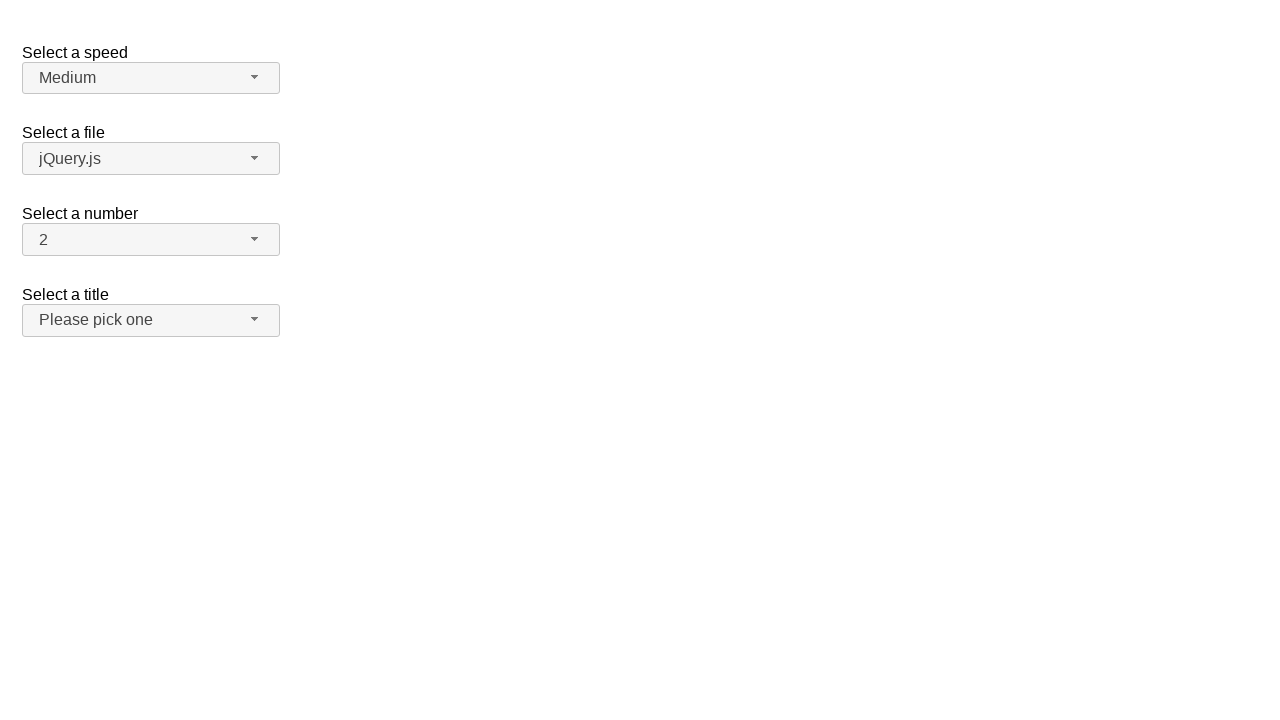

Clicked Speed dropdown button to open menu at (151, 78) on span#speed-button
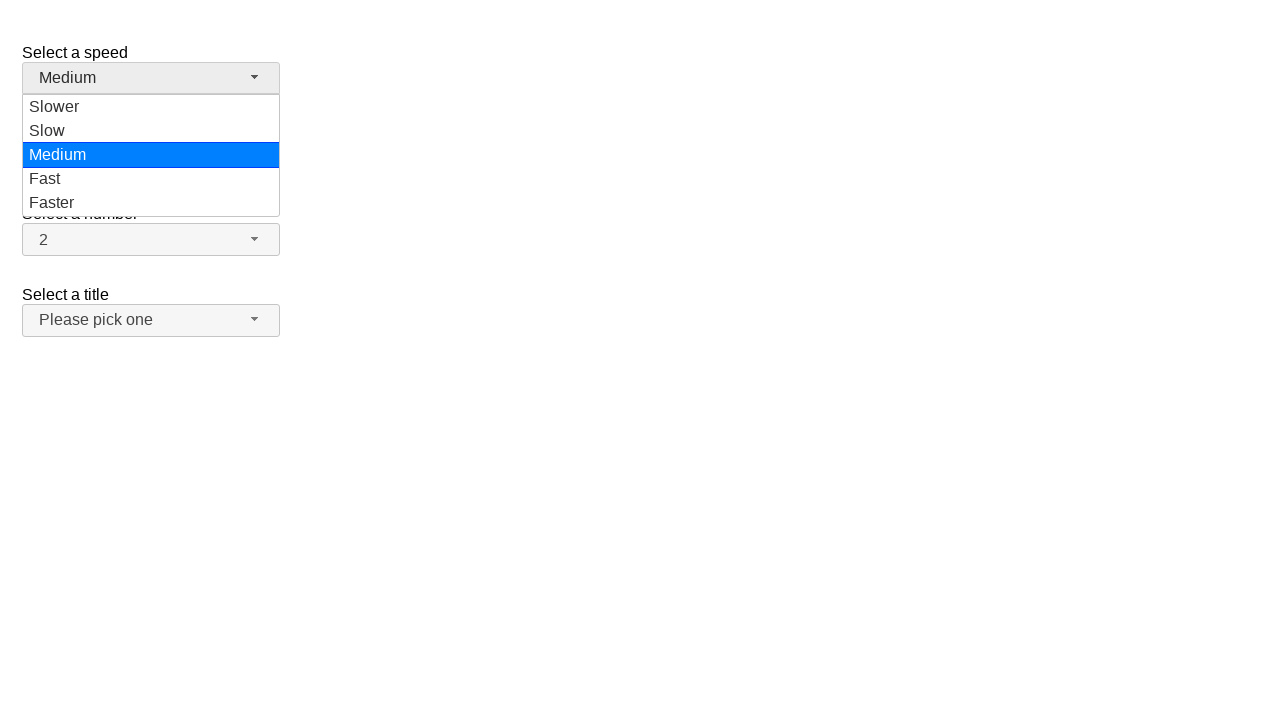

Speed dropdown menu options loaded
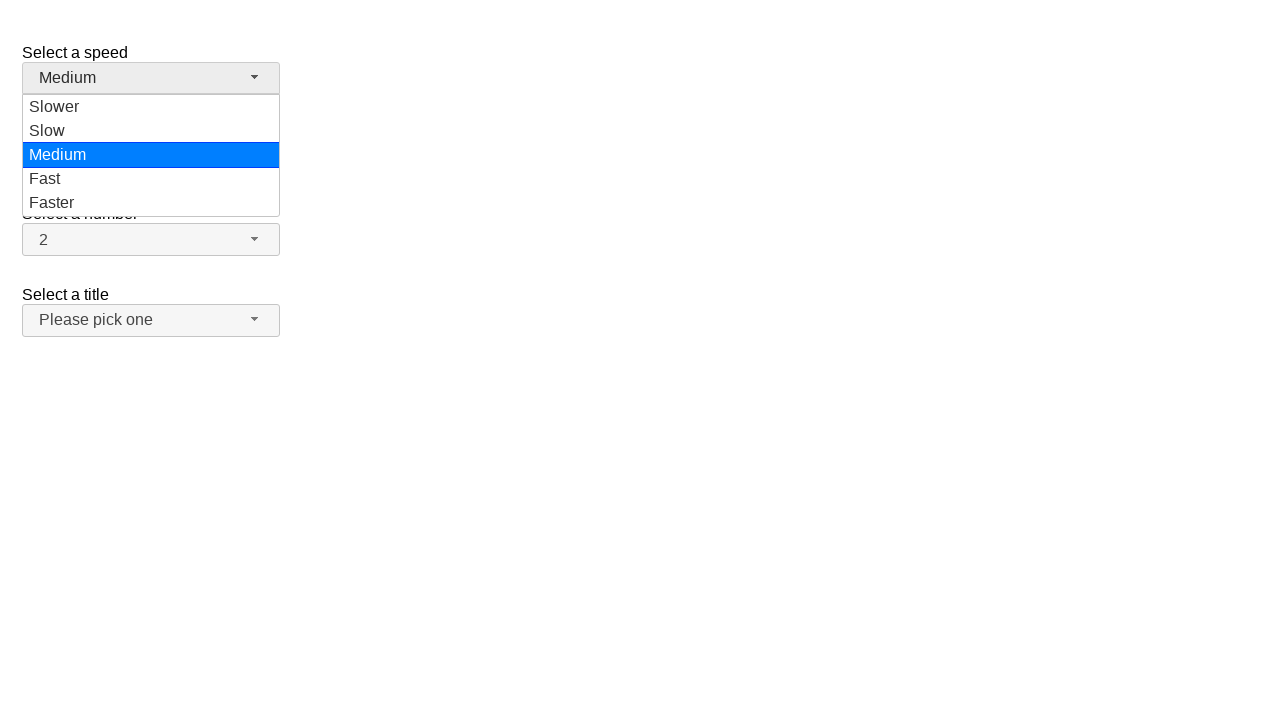

Retrieved all Speed dropdown options
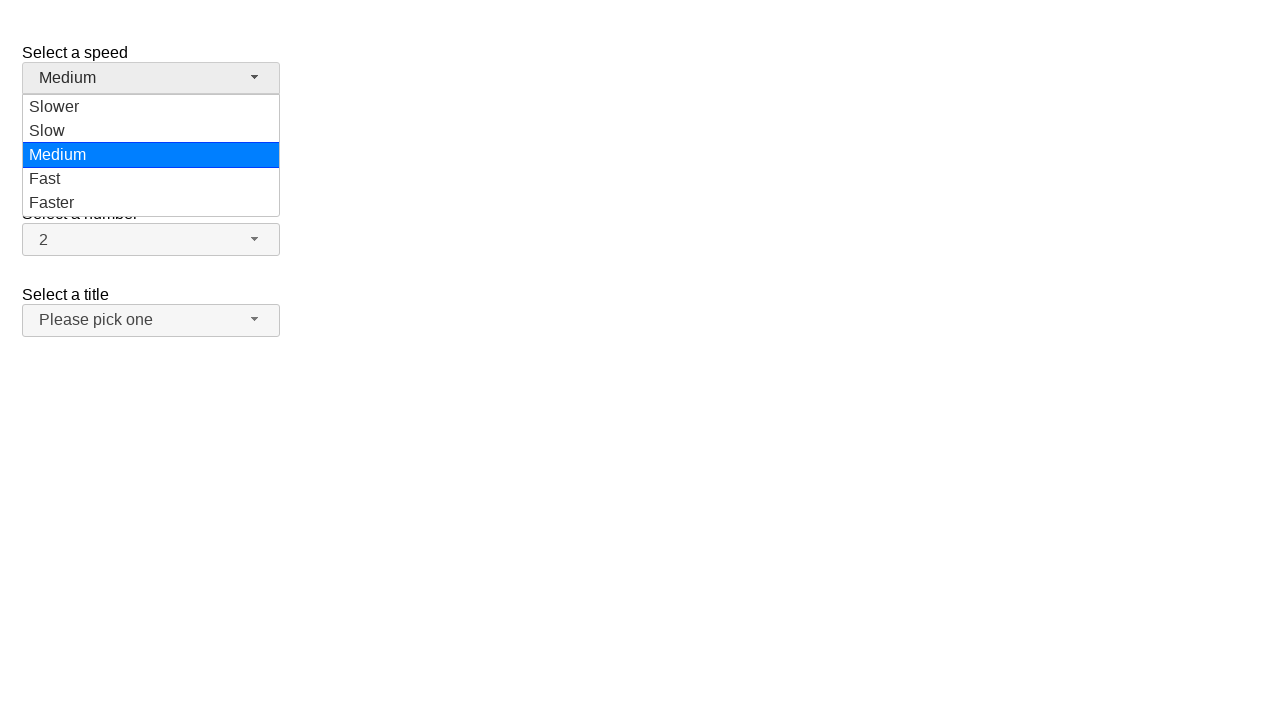

Scrolled 'Medium' option into view
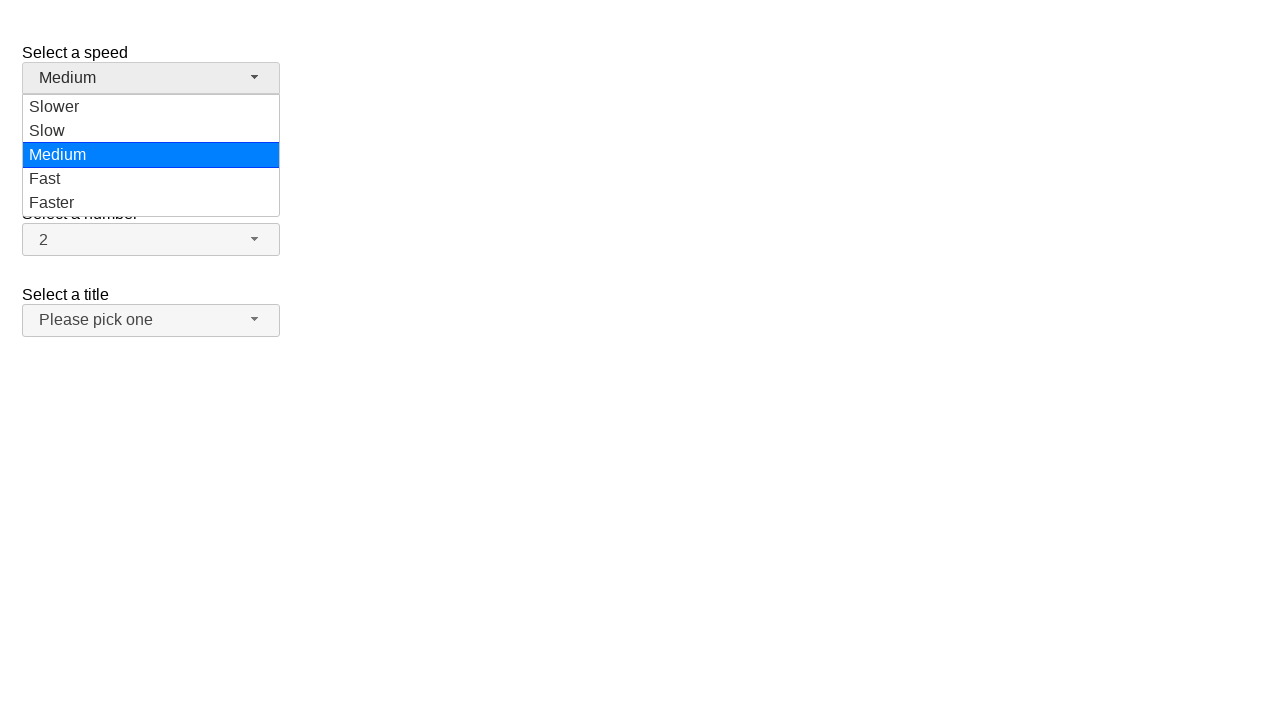

Selected 'Medium' from Speed dropdown
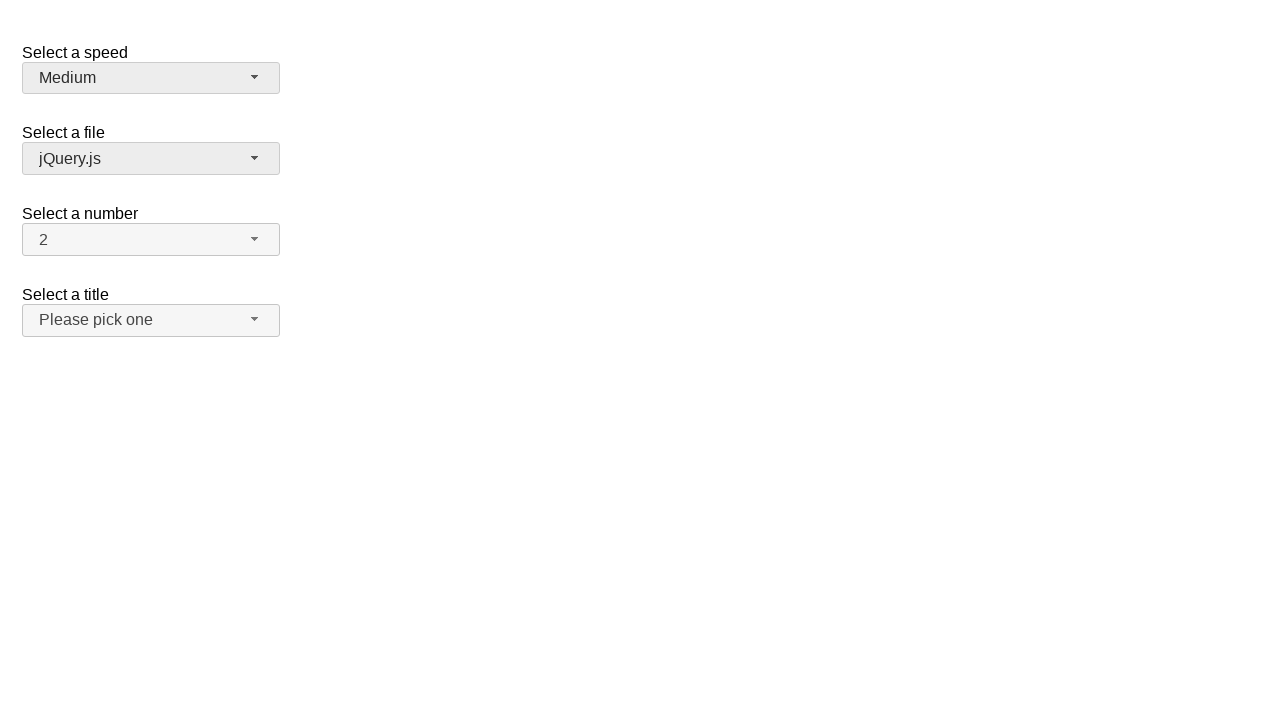

Verified Speed dropdown displays 'Medium' as selected value
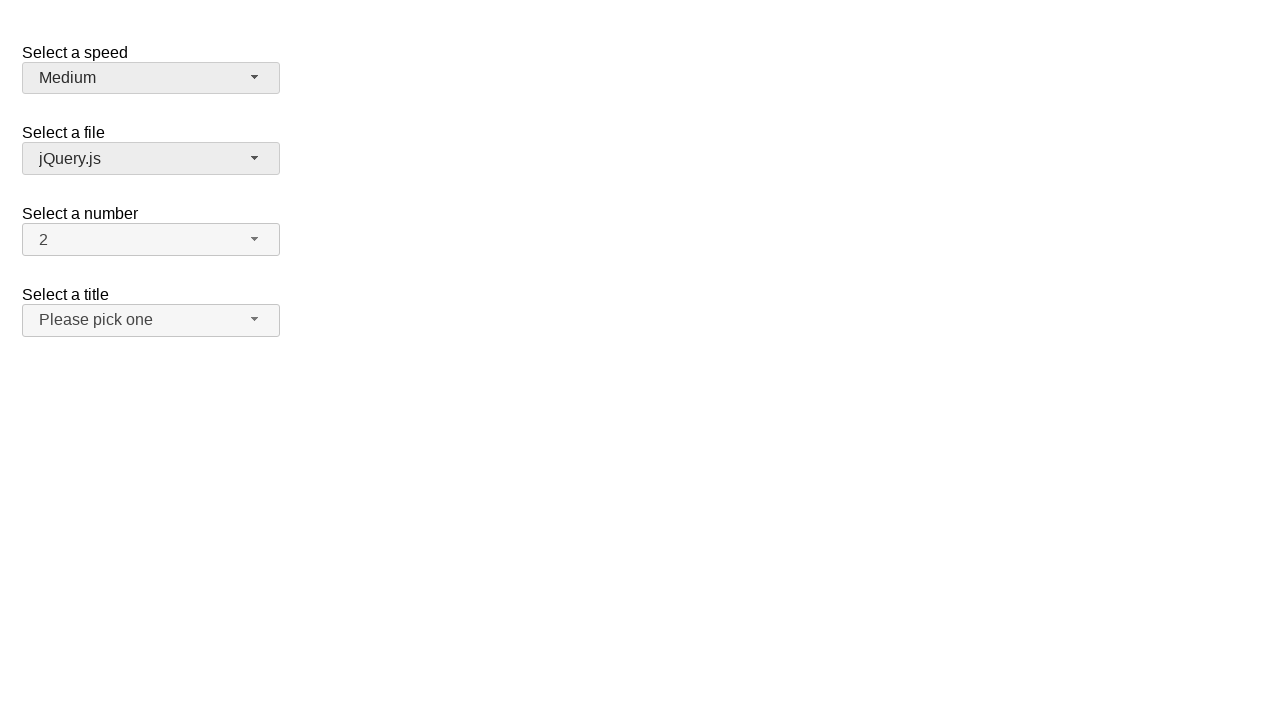

Clicked Number dropdown button to open menu at (151, 240) on span#number-button
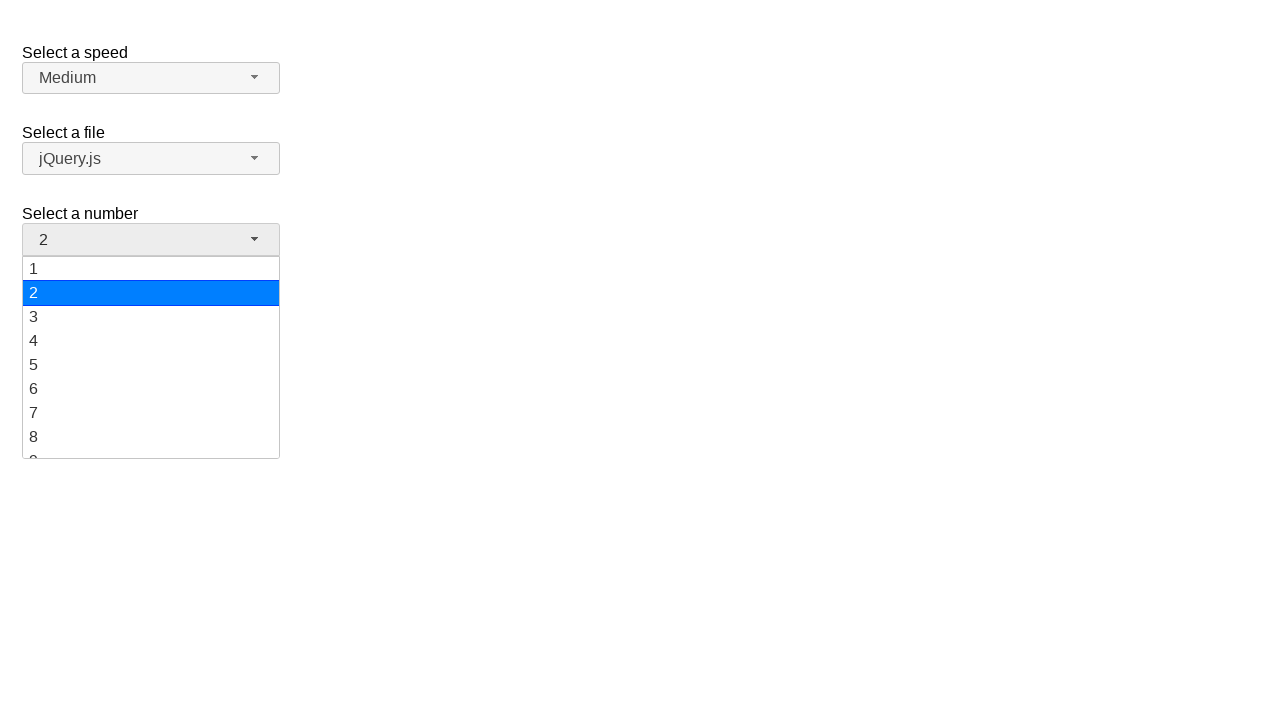

Number dropdown menu options loaded
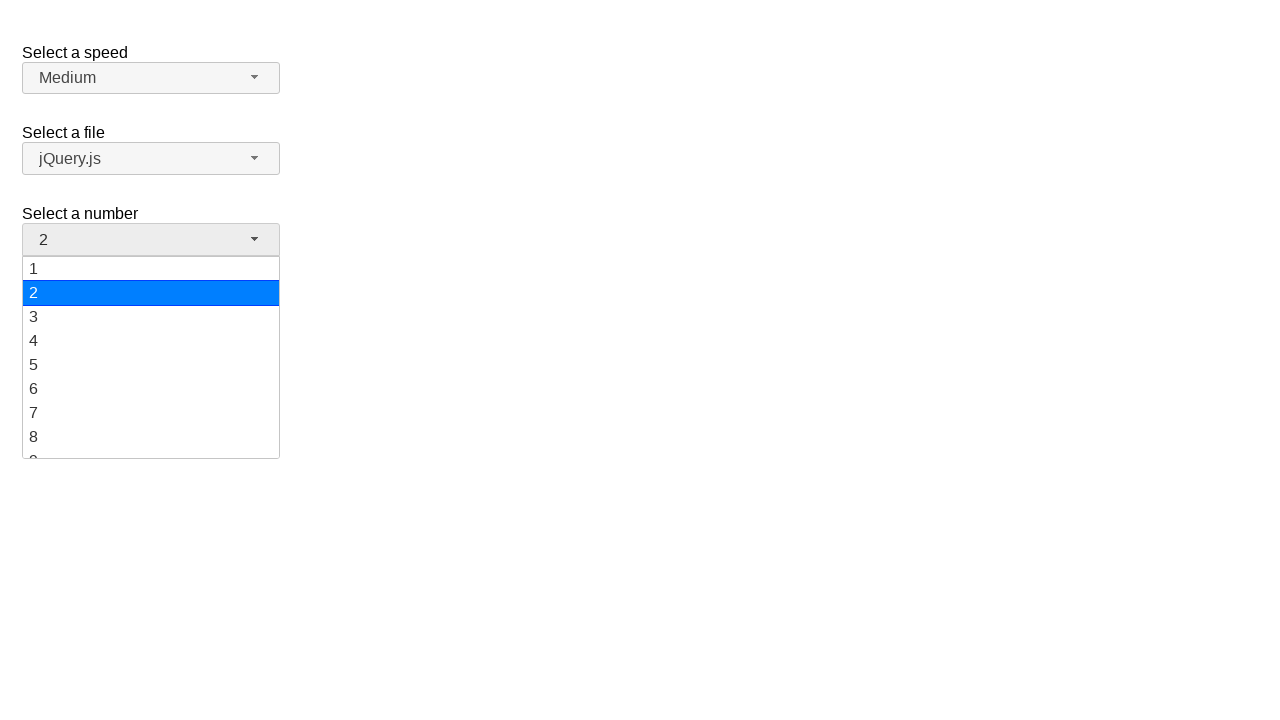

Retrieved all Number dropdown options
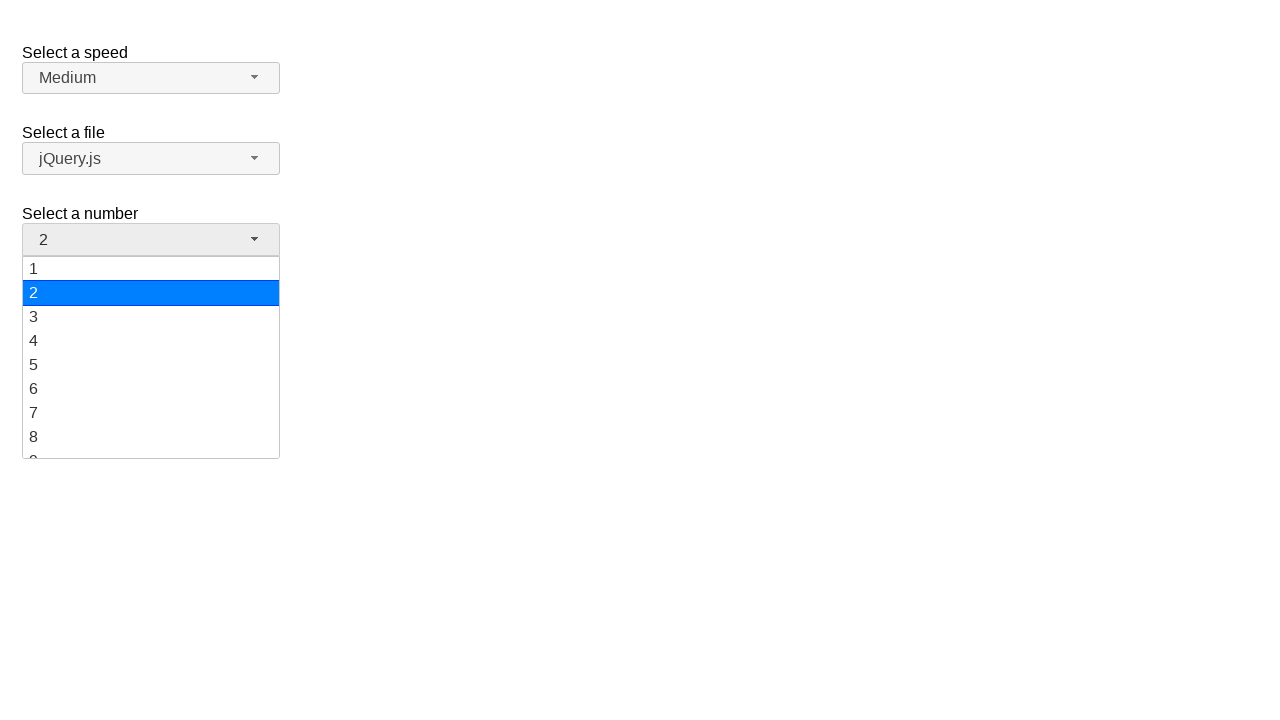

Scrolled '19' option into view
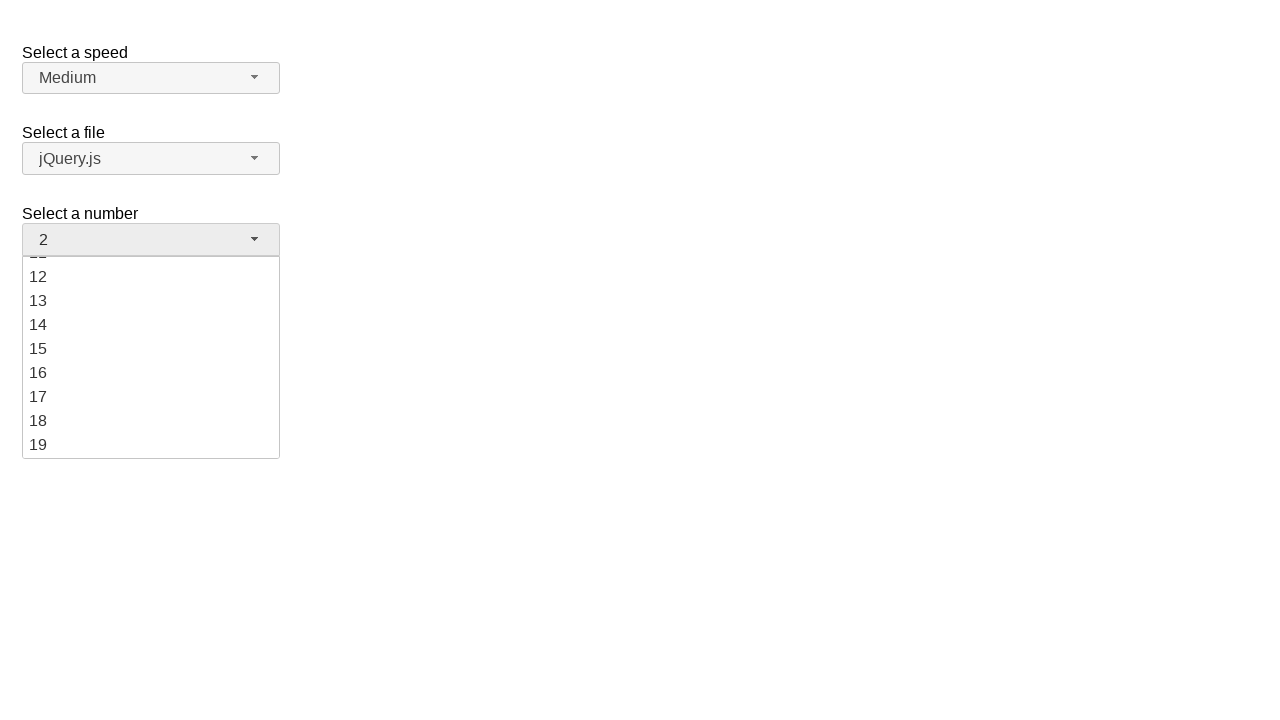

Selected '19' from Number dropdown
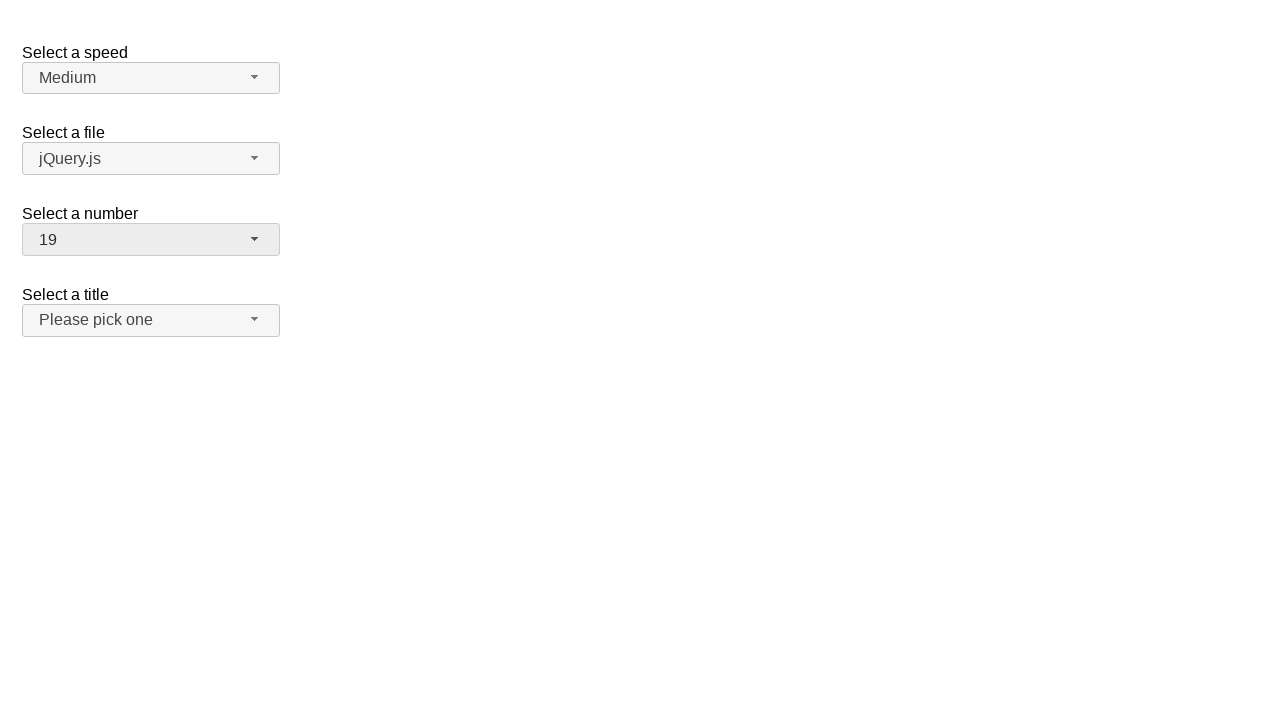

Verified Number dropdown displays '19' as selected value
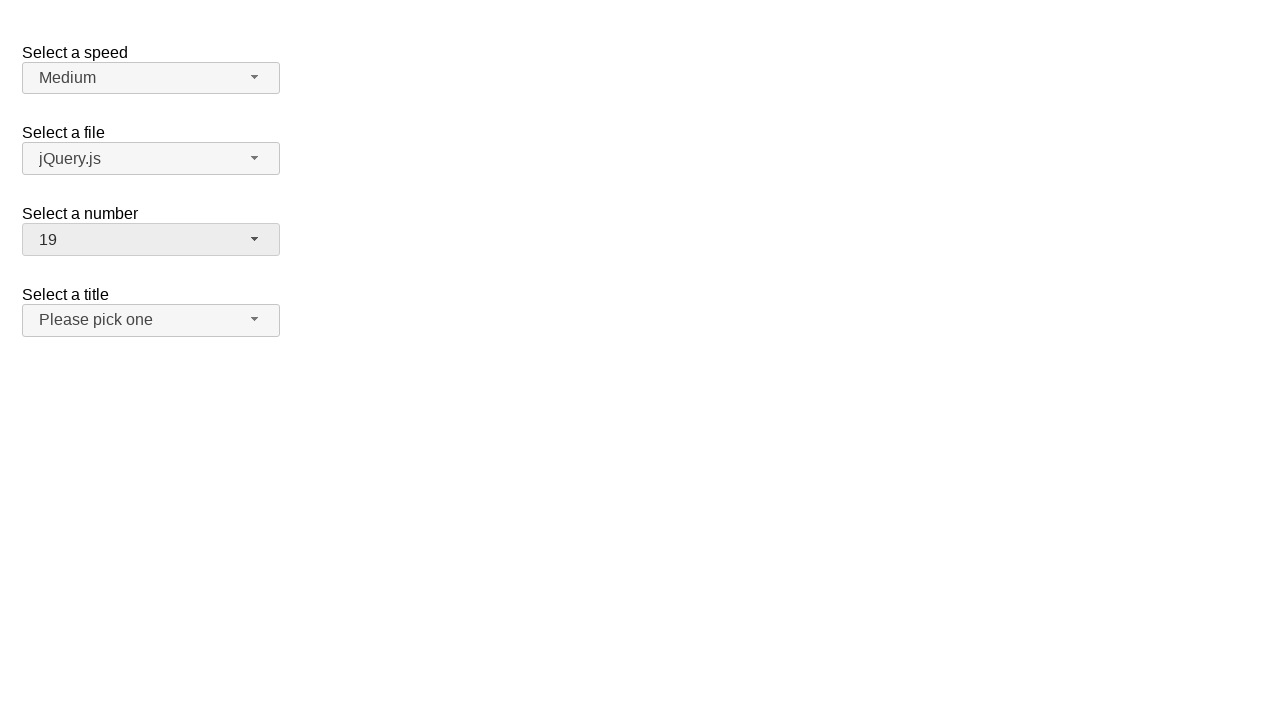

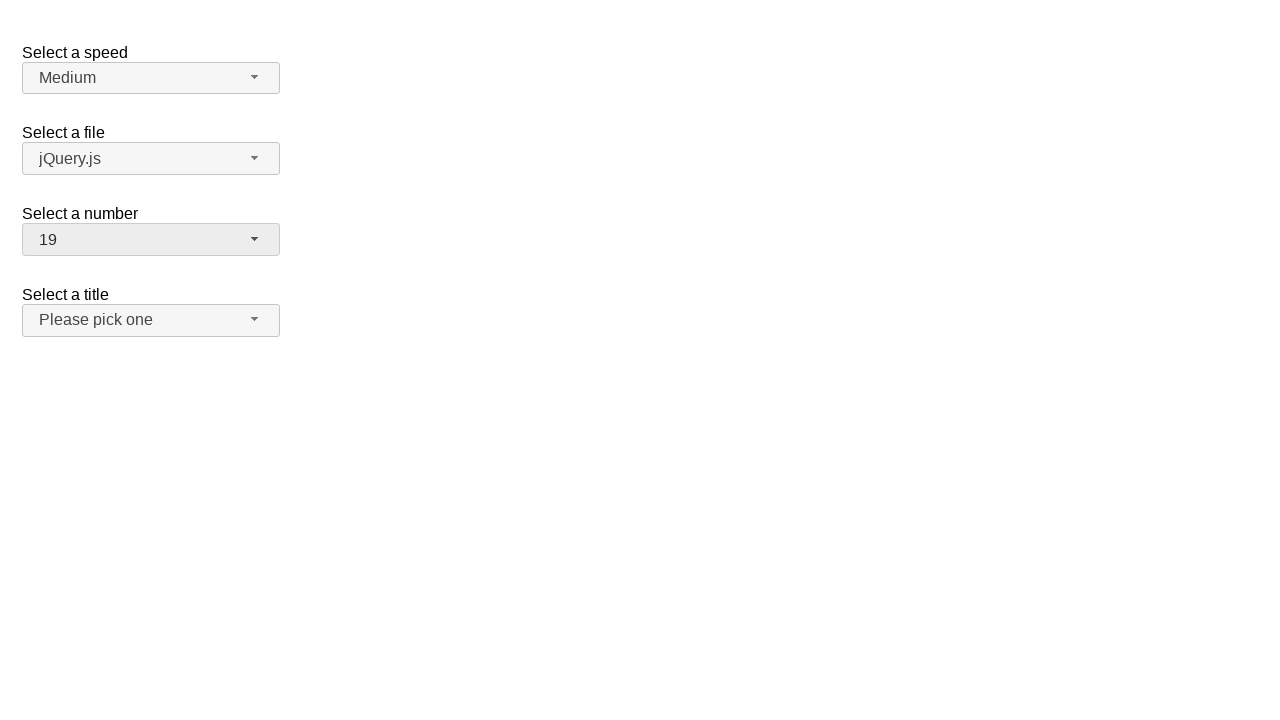